Tests clicking a button that triggers a prompt dialog, enters a name, accepts it, and verifies the entered name appears in the result

Starting URL: https://demoqa.com/alerts

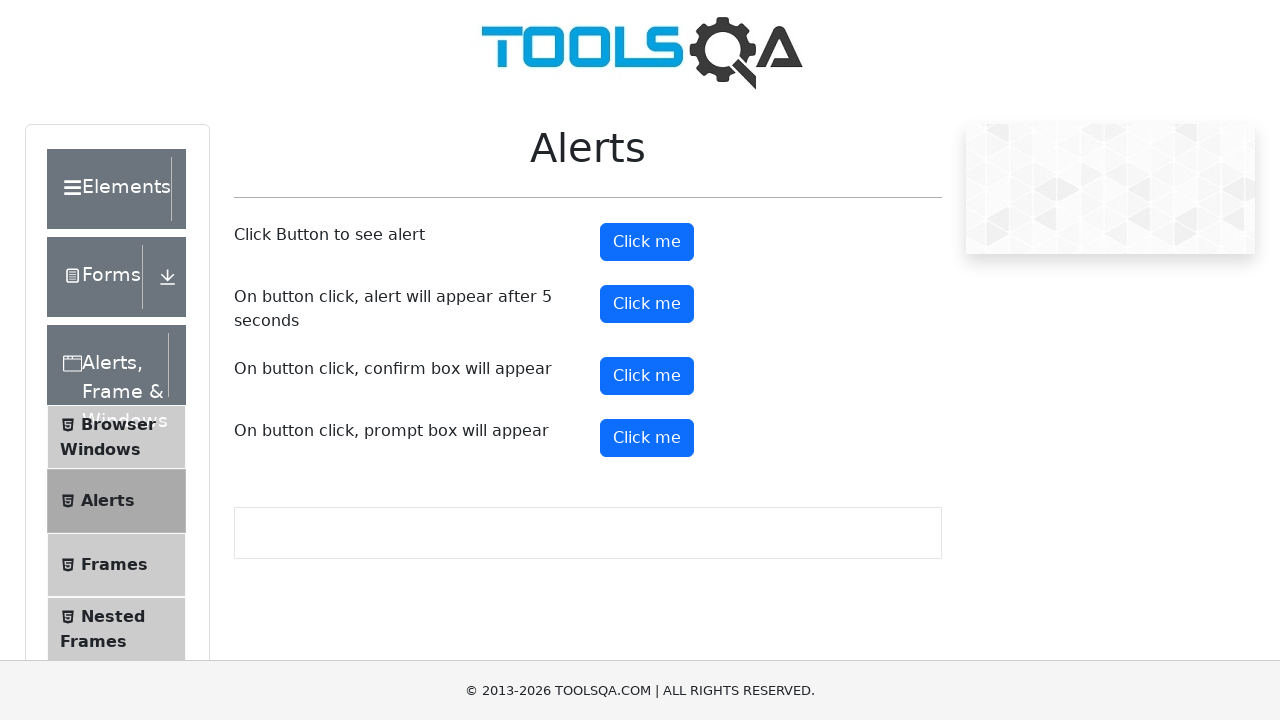

Set up dialog handler to accept prompt with name 'Marcus'
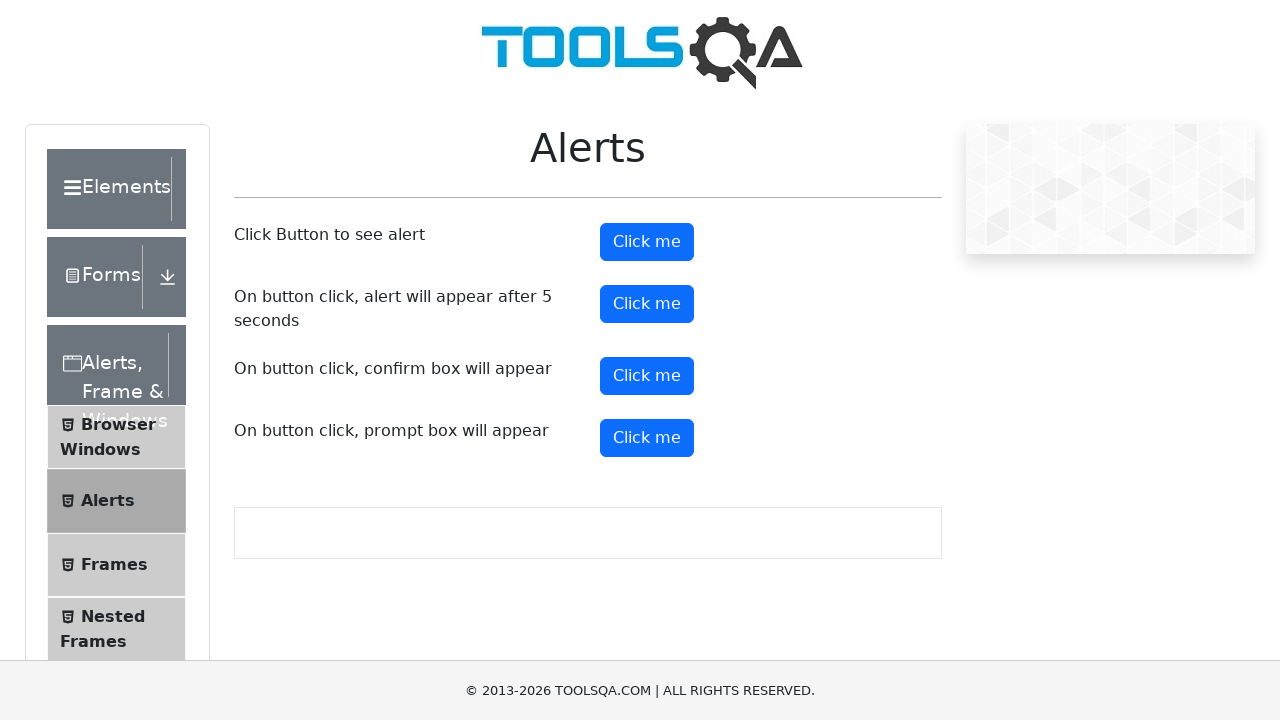

Clicked prompt button to trigger dialog at (647, 438) on #promtButton
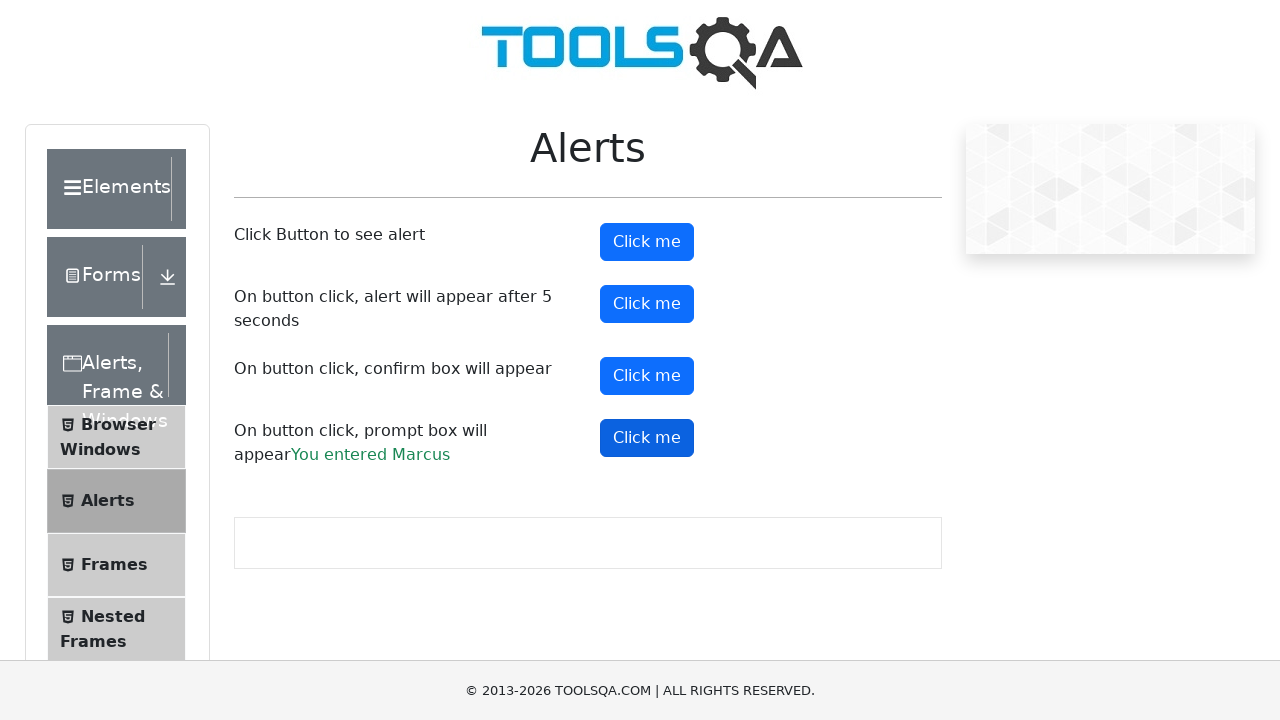

Prompt result message appeared on page
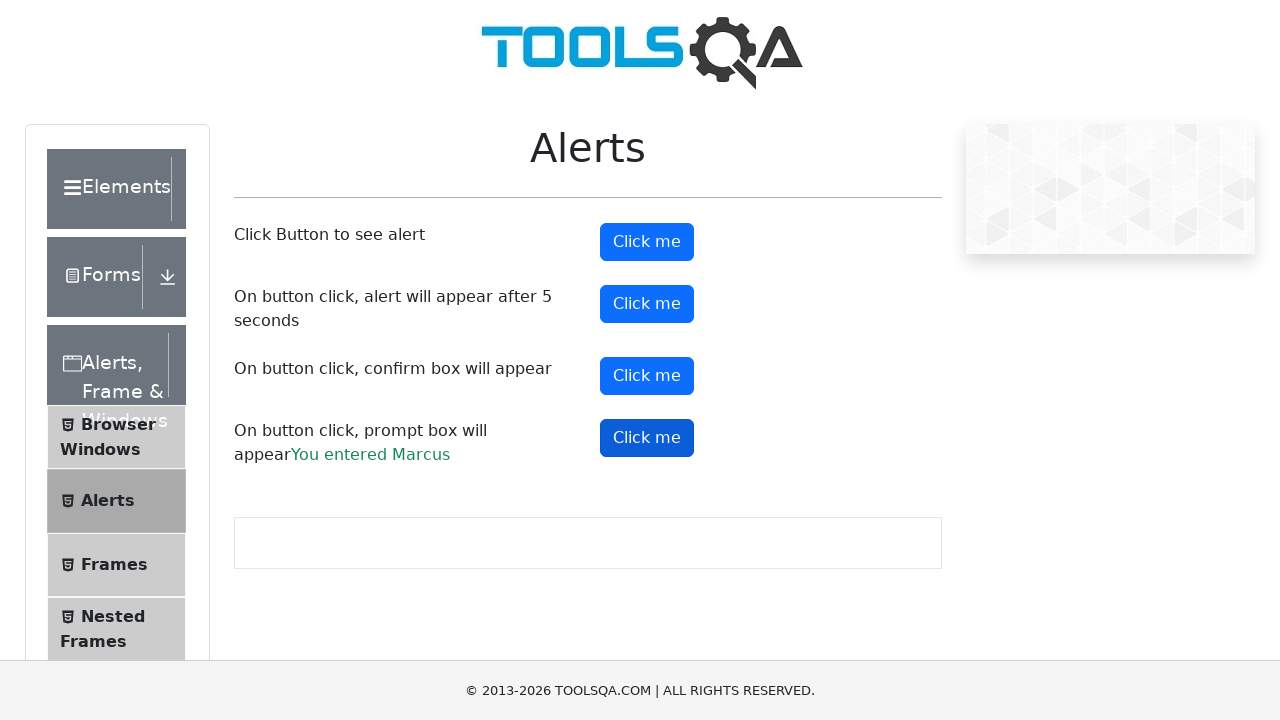

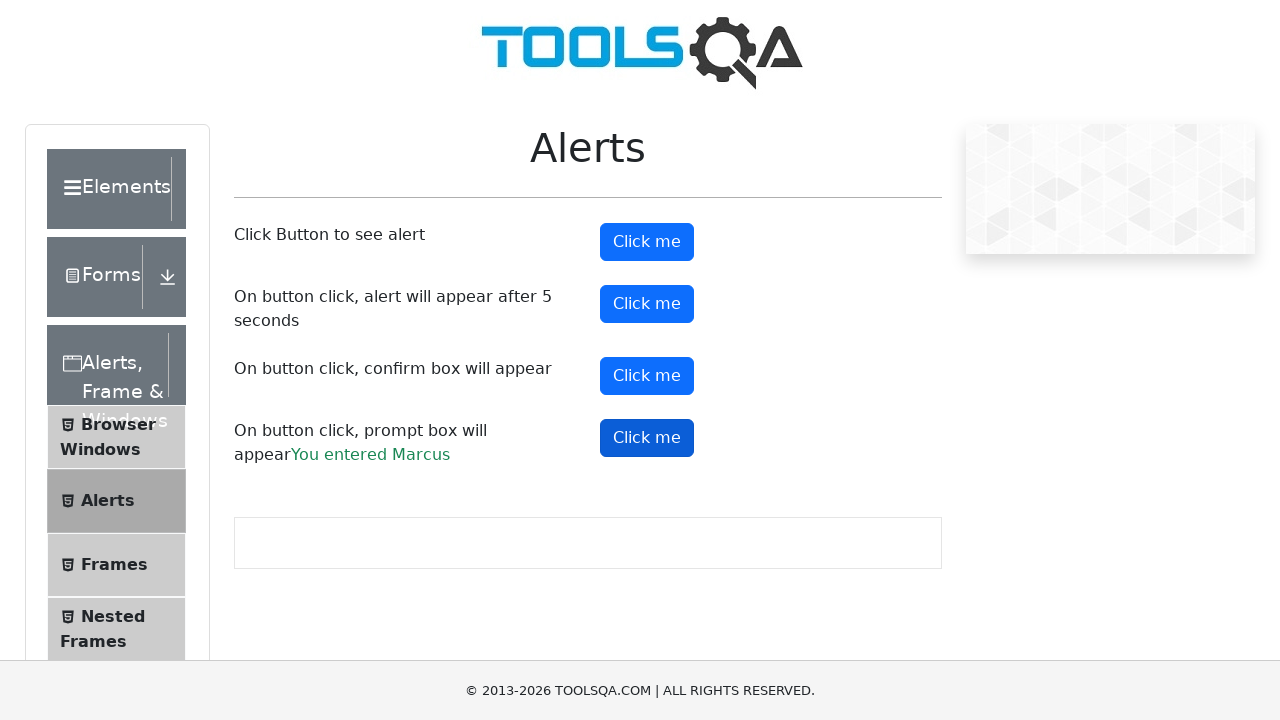